Creates a simple paste on Pastebin with "Hello from WebDriver" text and title "helloweb", then saves it

Starting URL: https://pastebin.com

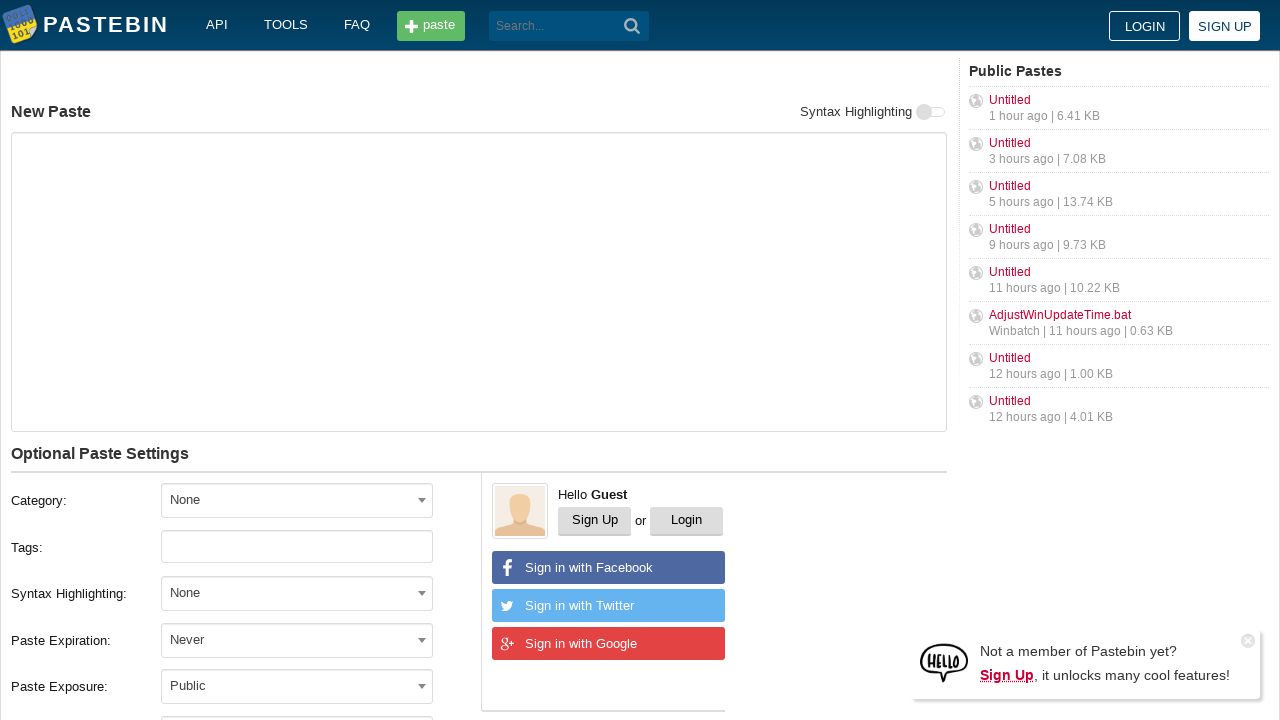

Filled paste text area with 'Hello from WebDriver' on #postform-text
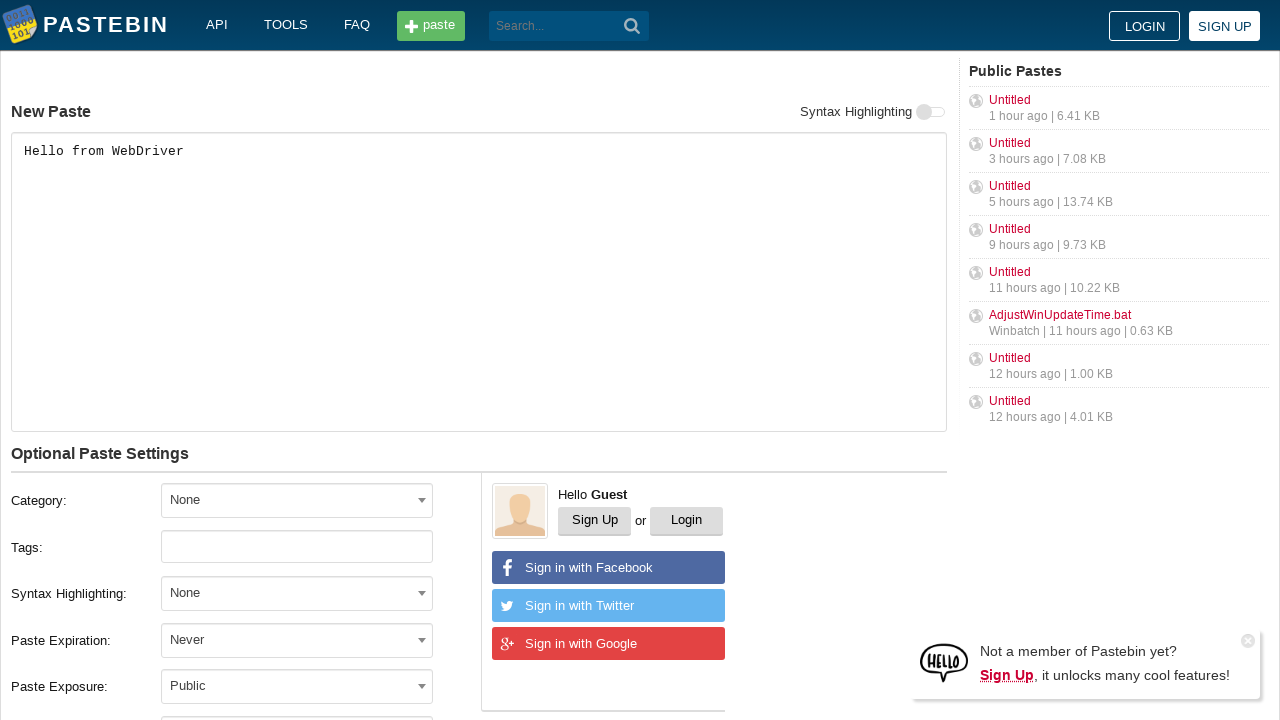

Filled paste title field with 'helloweb' on #postform-name
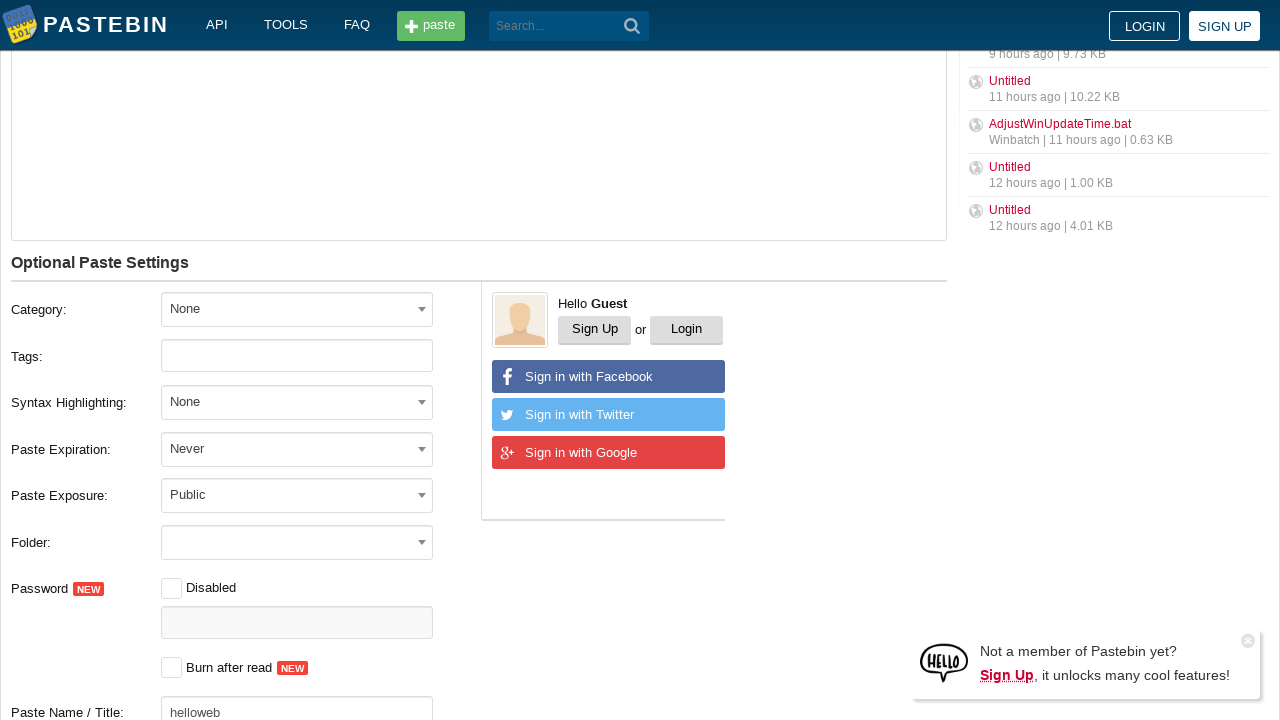

Clicked the create/save button to submit the paste at (240, 400) on xpath=//*[@class='btn -big']
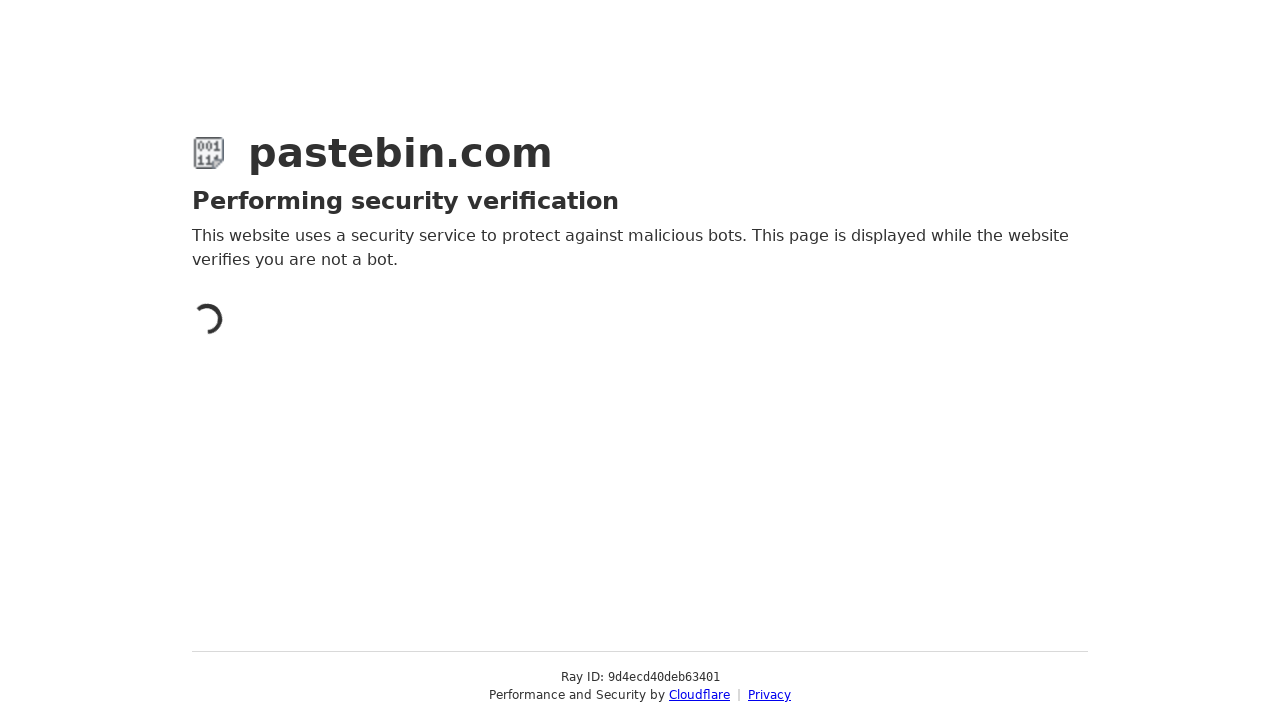

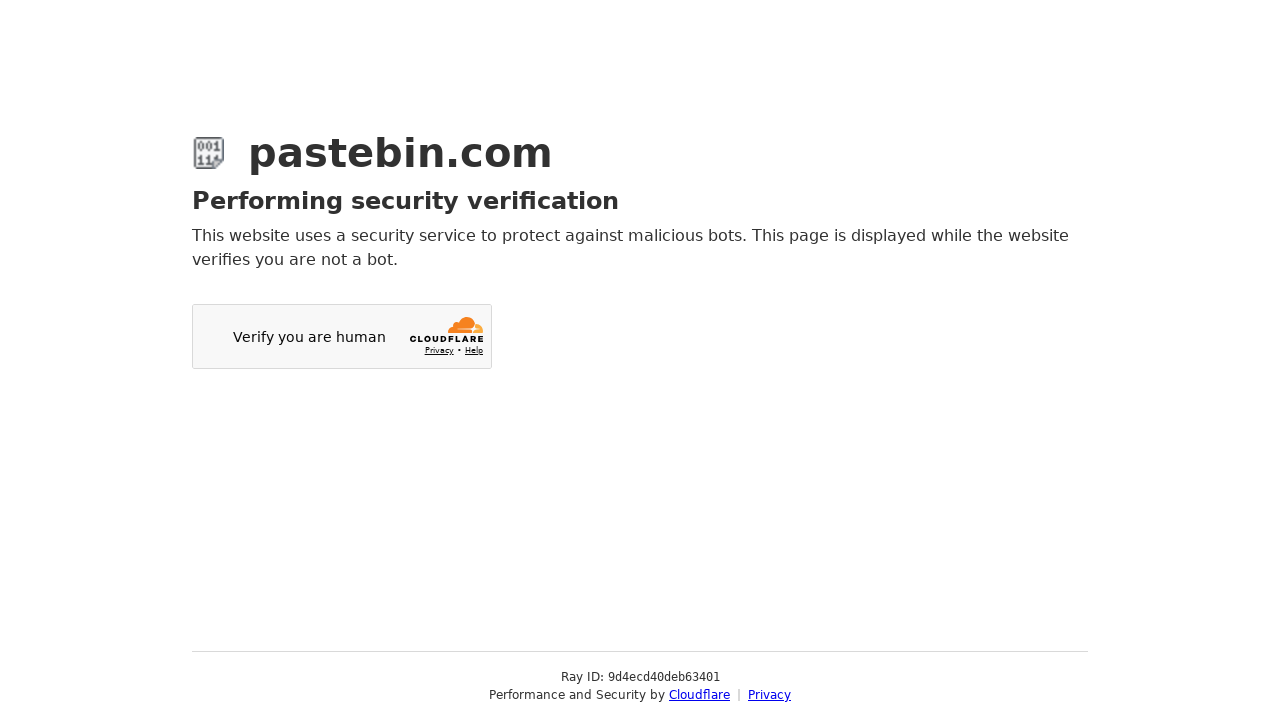